Navigates to Selenium website, opens a dropdown menu, and clicks on the About Selenium link

Starting URL: https://www.selenium.dev/

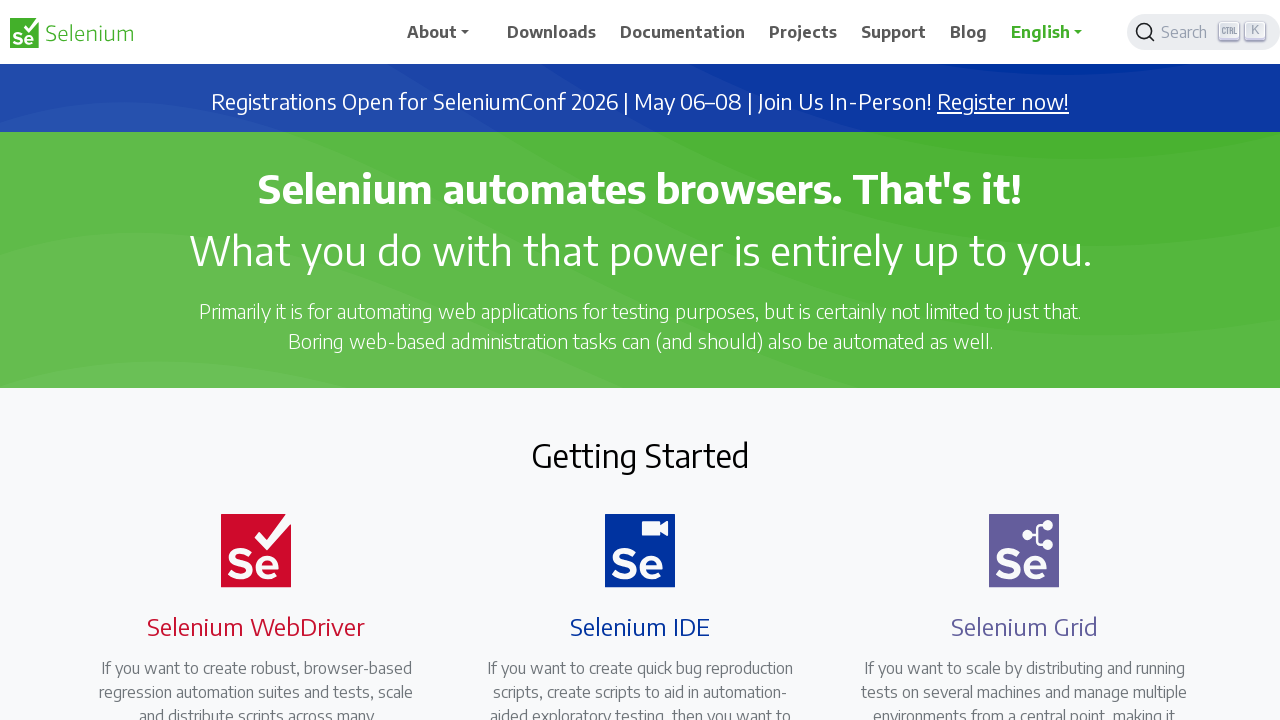

Navigated to Selenium website
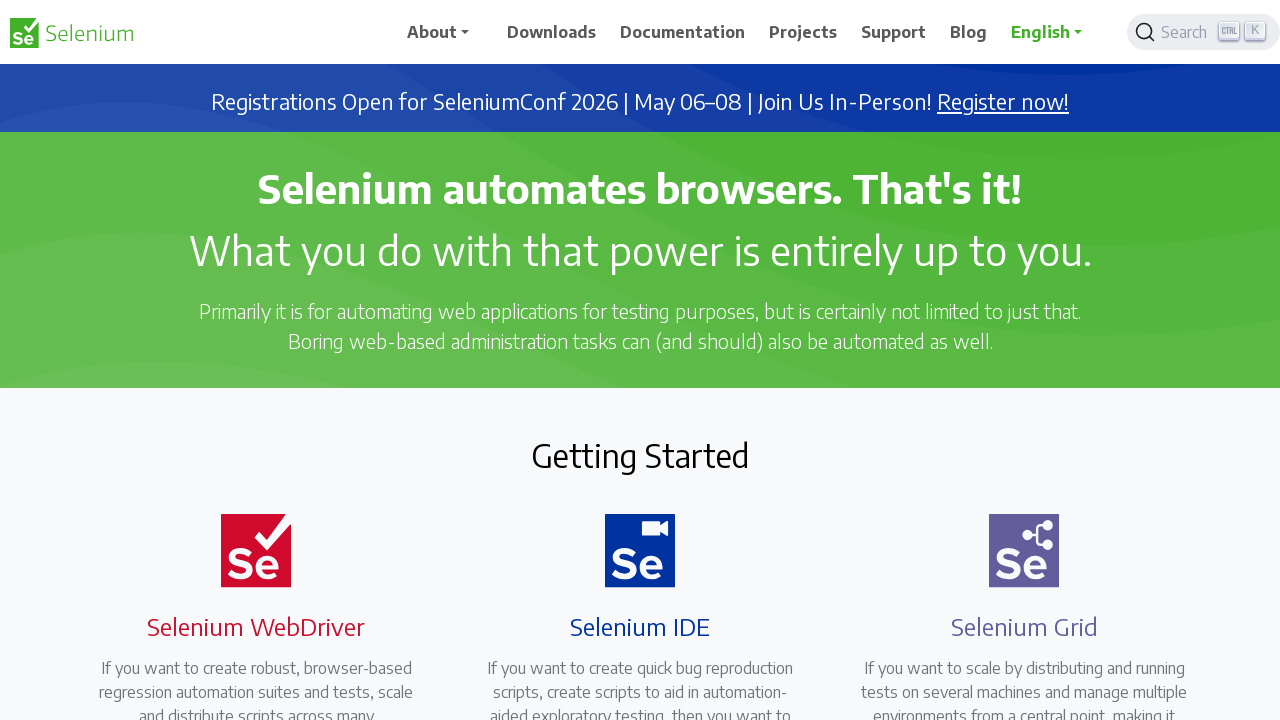

Clicked on navbar dropdown menu at (445, 32) on #navbarDropdown
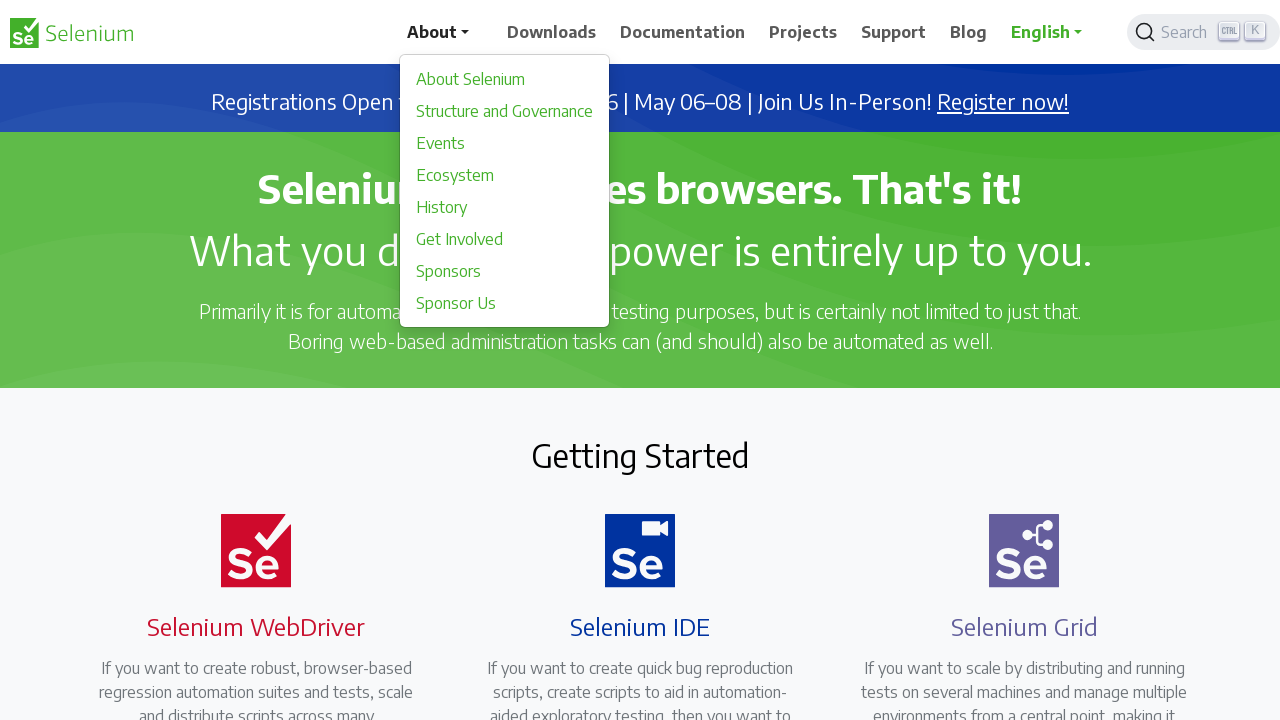

Clicked on 'About Selenium' link from dropdown menu at (505, 79) on xpath=//a[@class='dropdown-item'][normalize-space()='About Selenium']
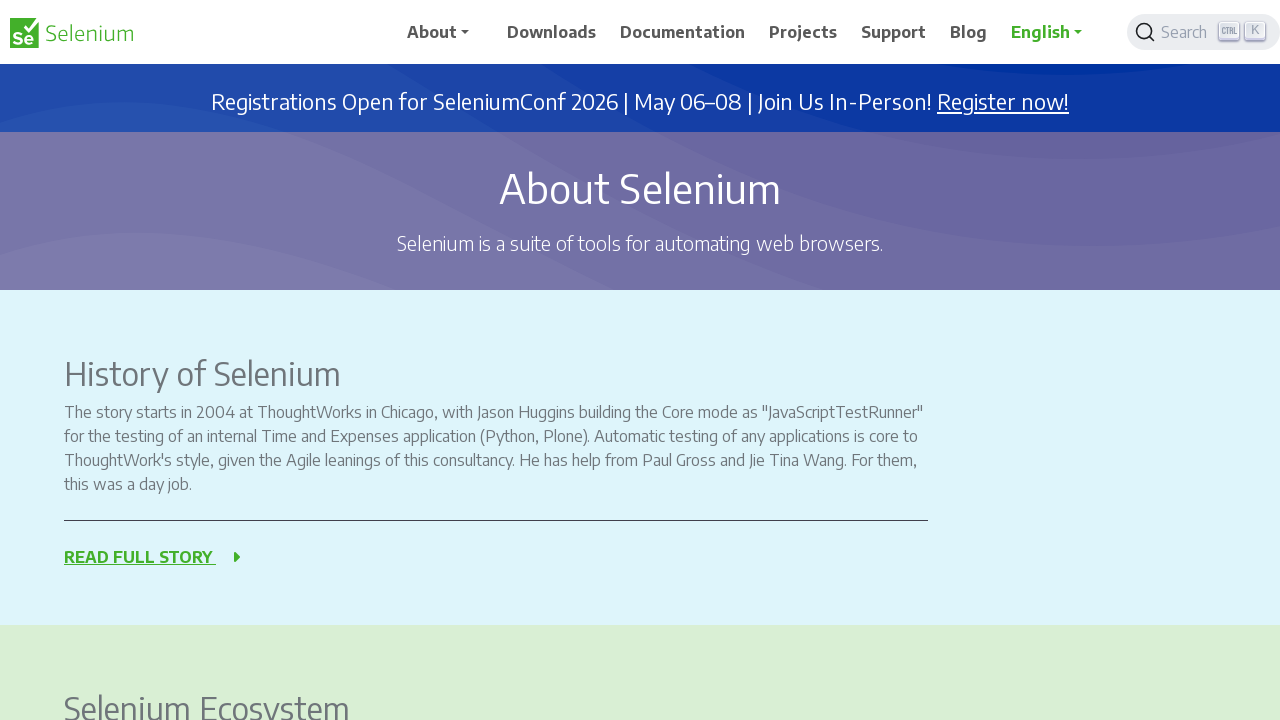

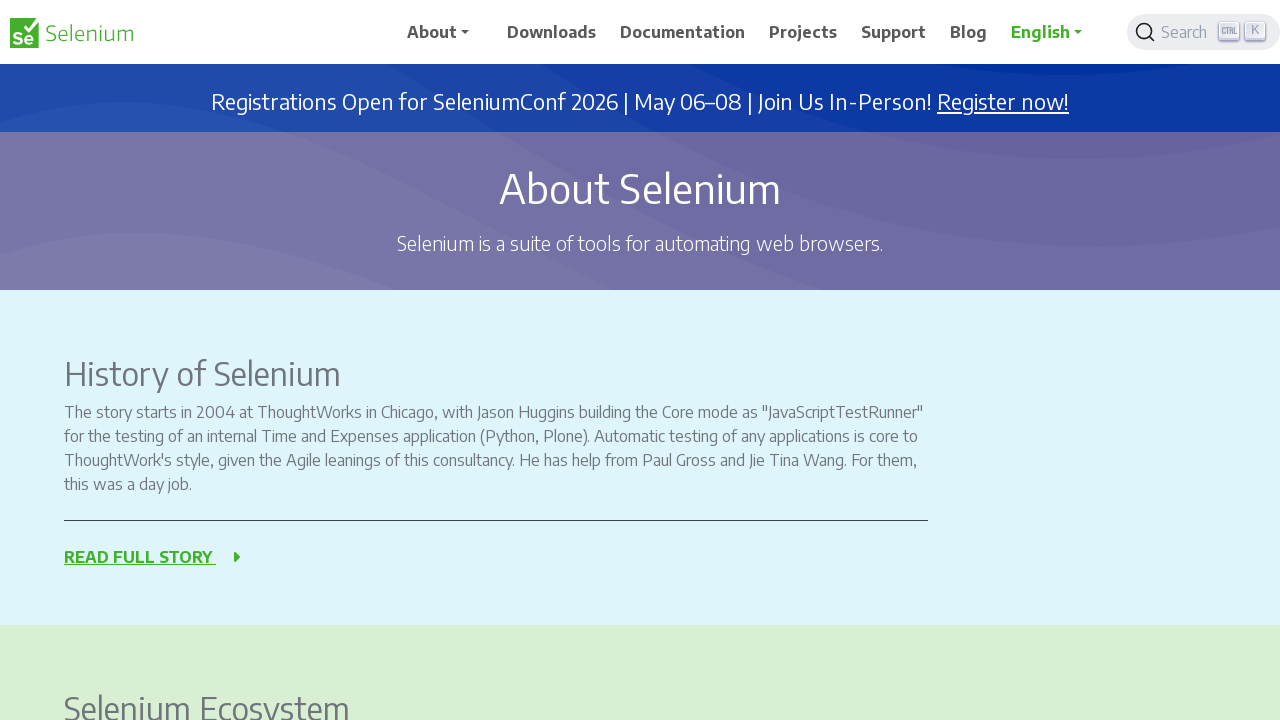